Tests dynamic content loading by clicking a button and waiting for "Hello World" text to appear

Starting URL: http://the-internet.herokuapp.com/dynamic_loading/1

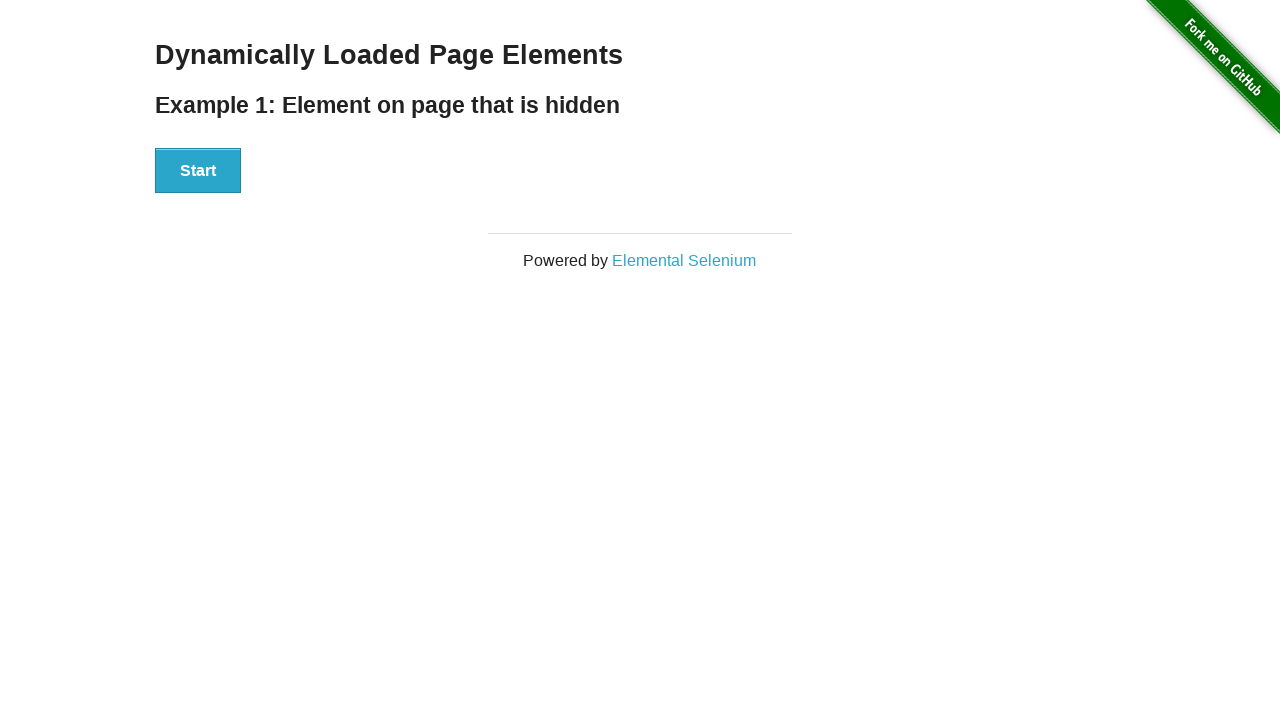

Clicked button to trigger dynamic content loading at (198, 171) on button
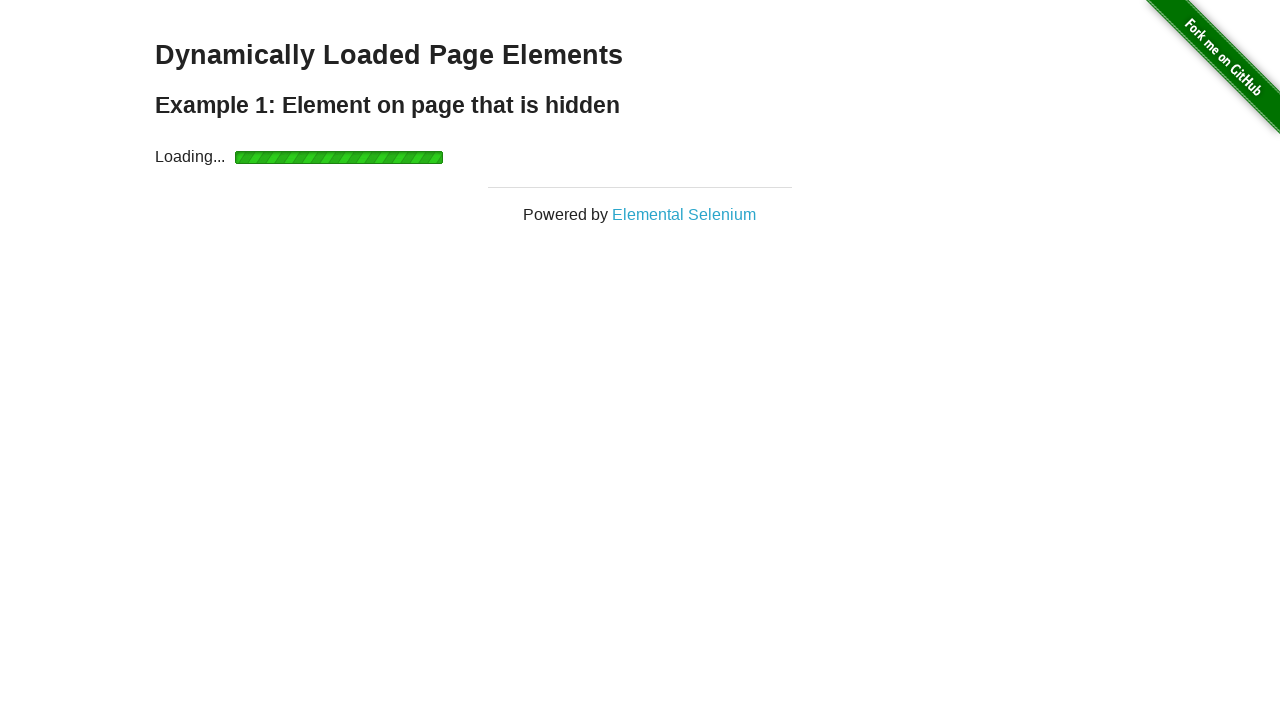

Waited for 'Hello World!' text to appear
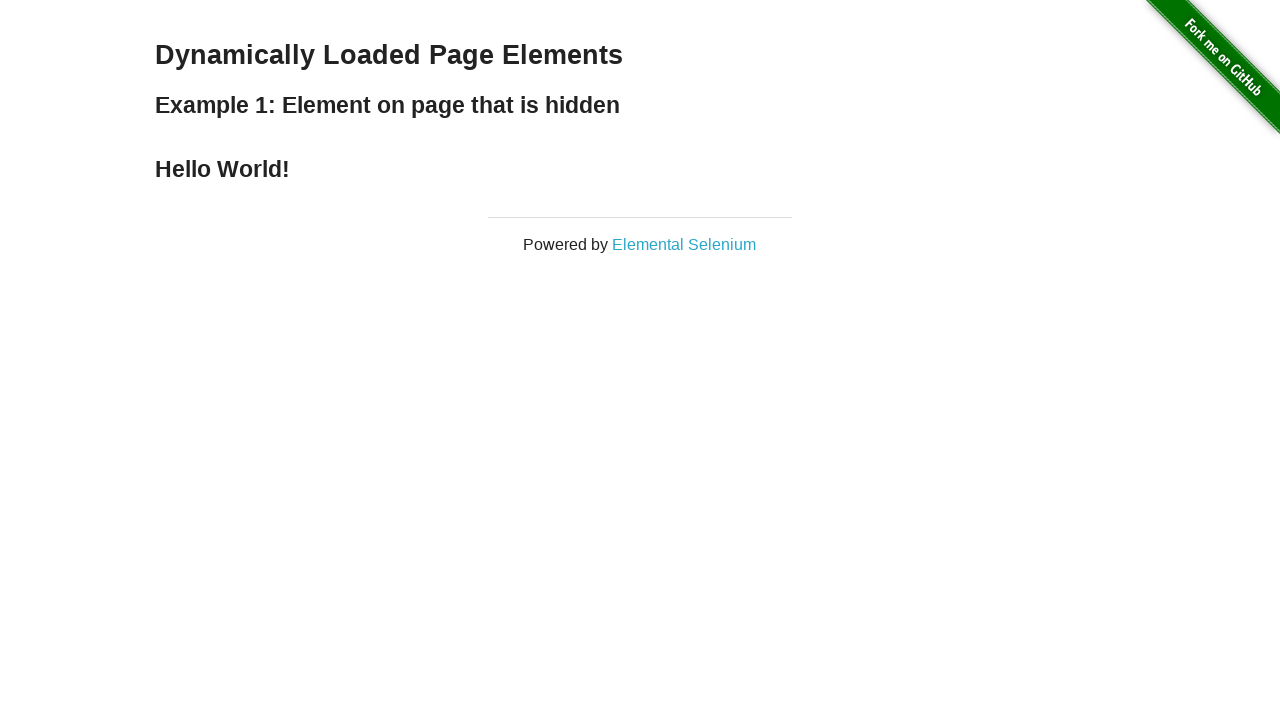

Verified 'Hello World' text is present in page content
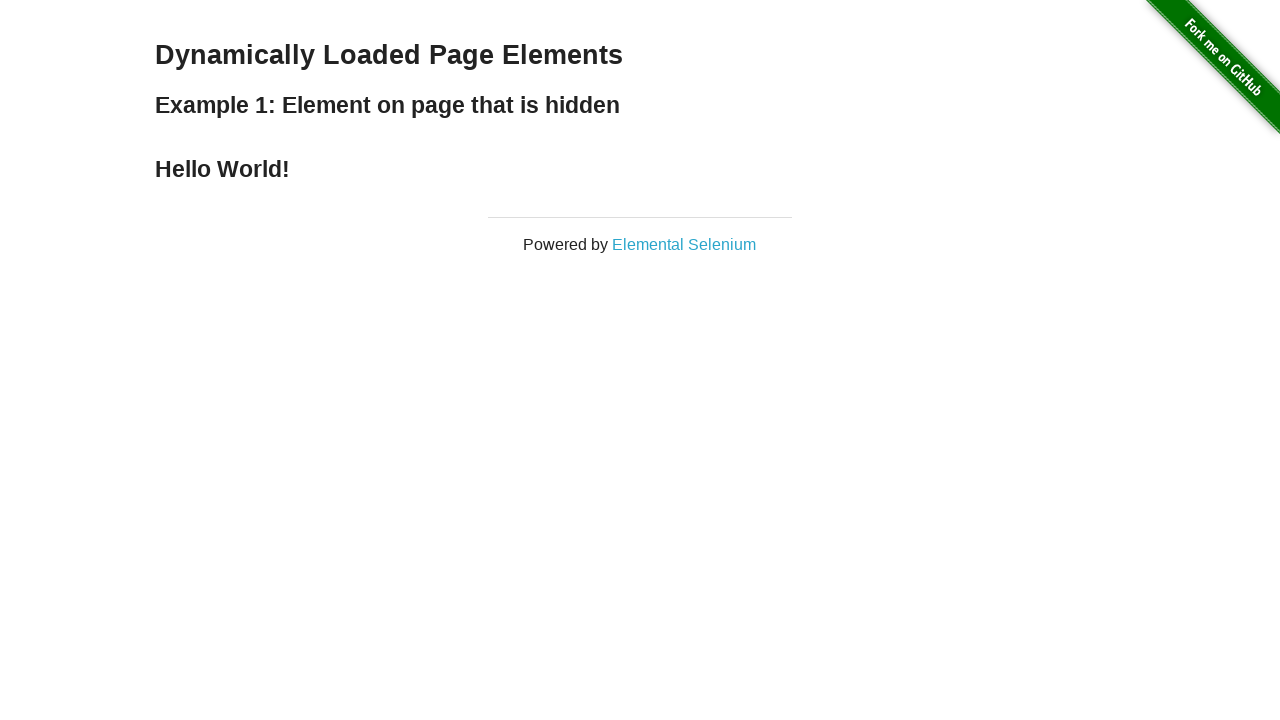

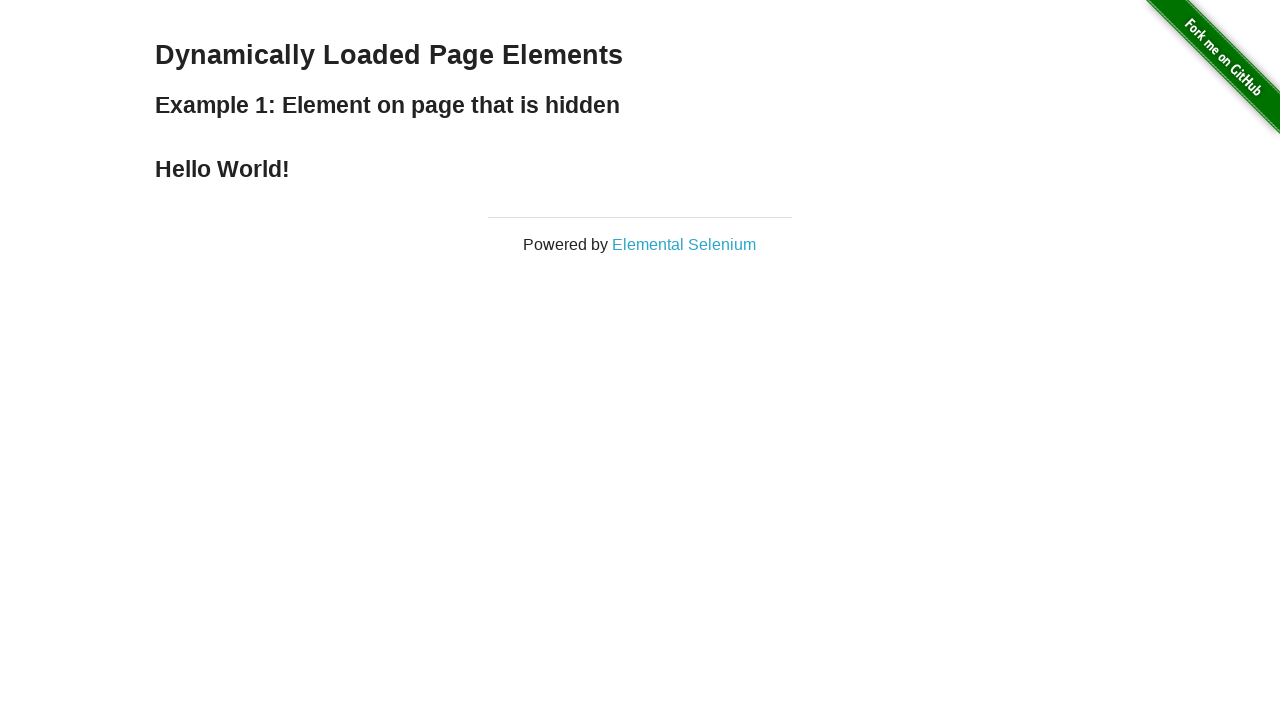